Navigates to Zerodha Kite trading platform homepage and maximizes the browser window to verify the page loads successfully.

Starting URL: https://kite.zerodha.com

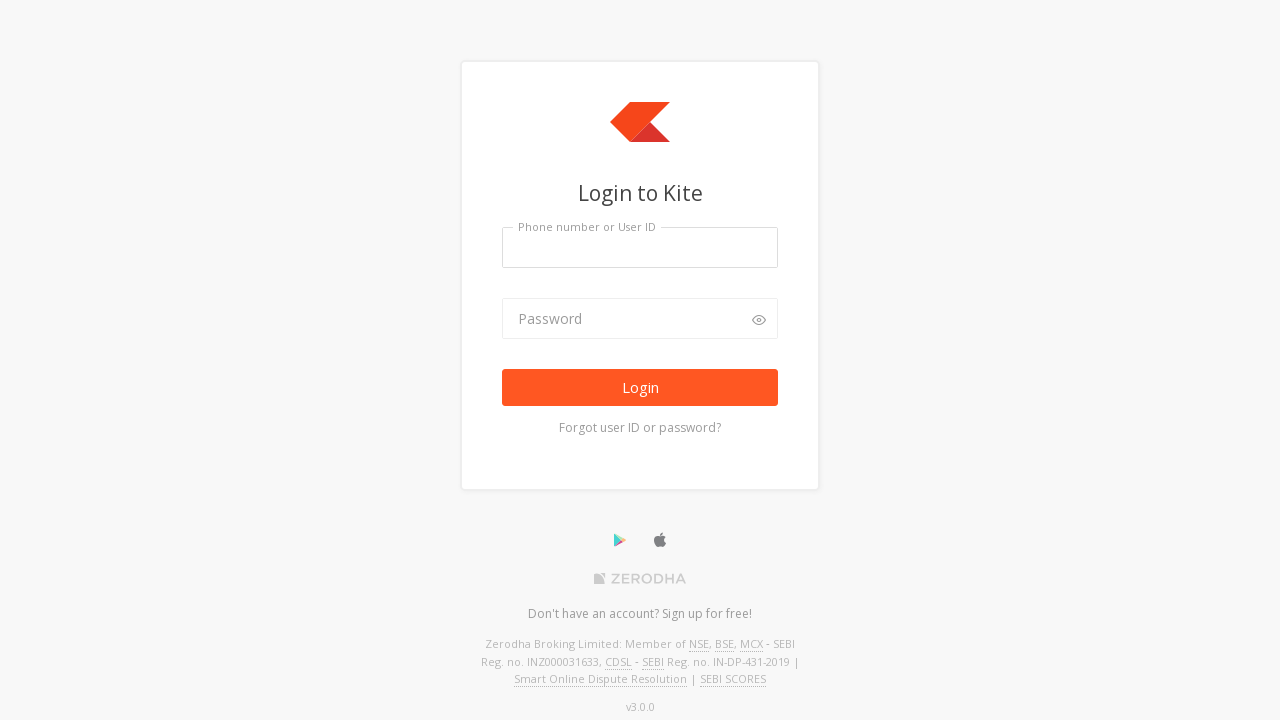

Navigated to Zerodha Kite trading platform homepage
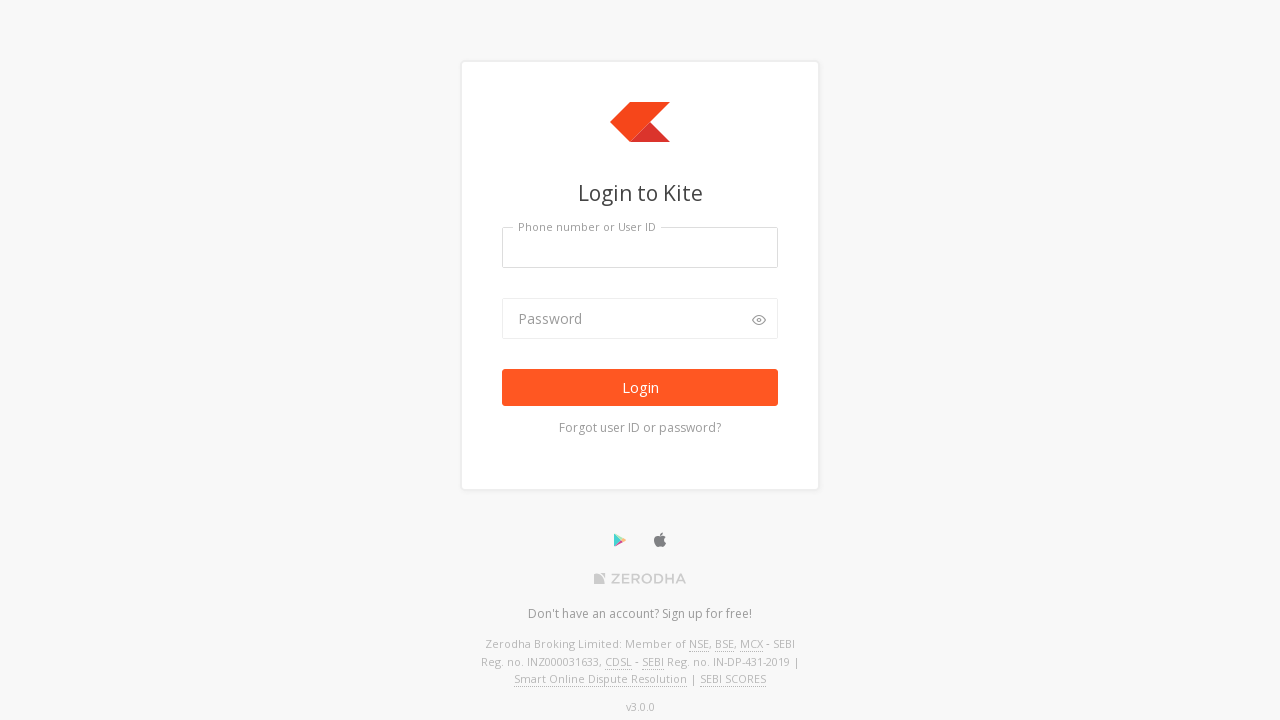

Maximized browser window to 1920x1080
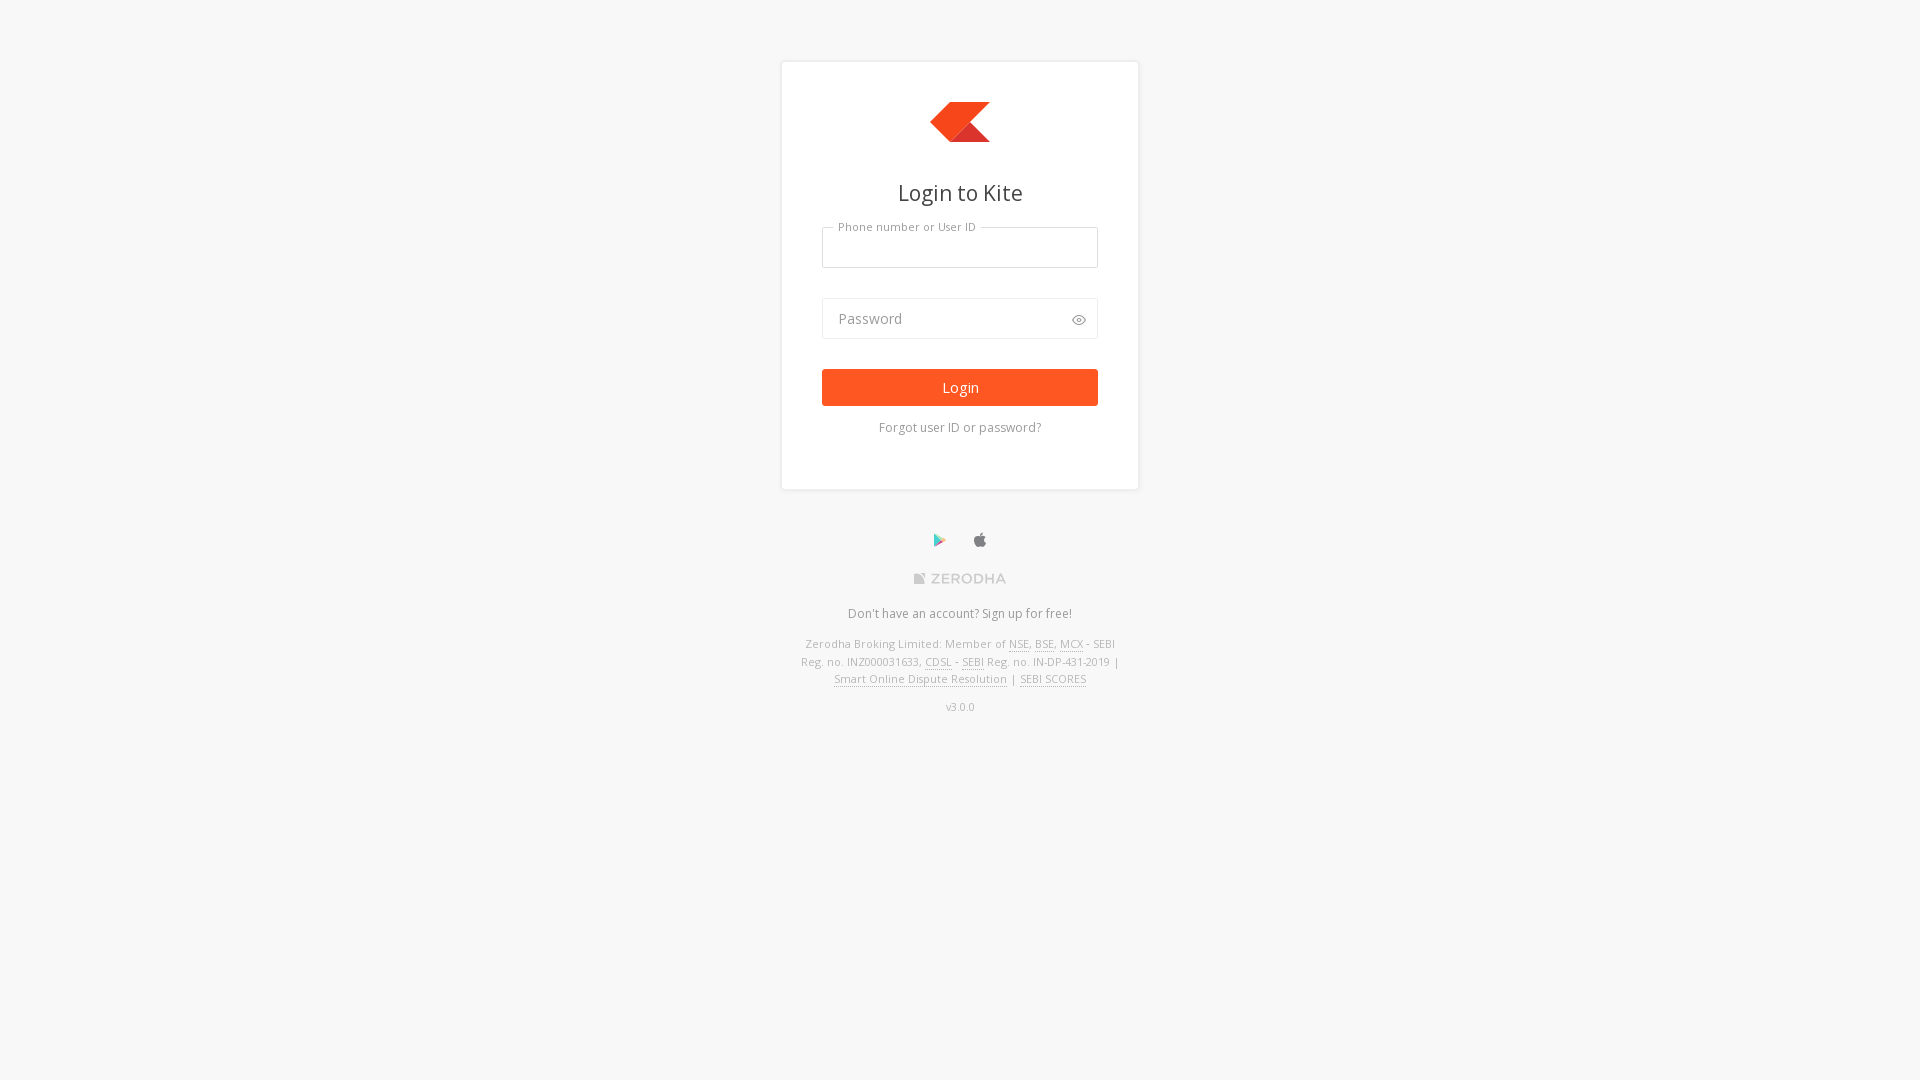

Page loaded successfully (networkidle state reached)
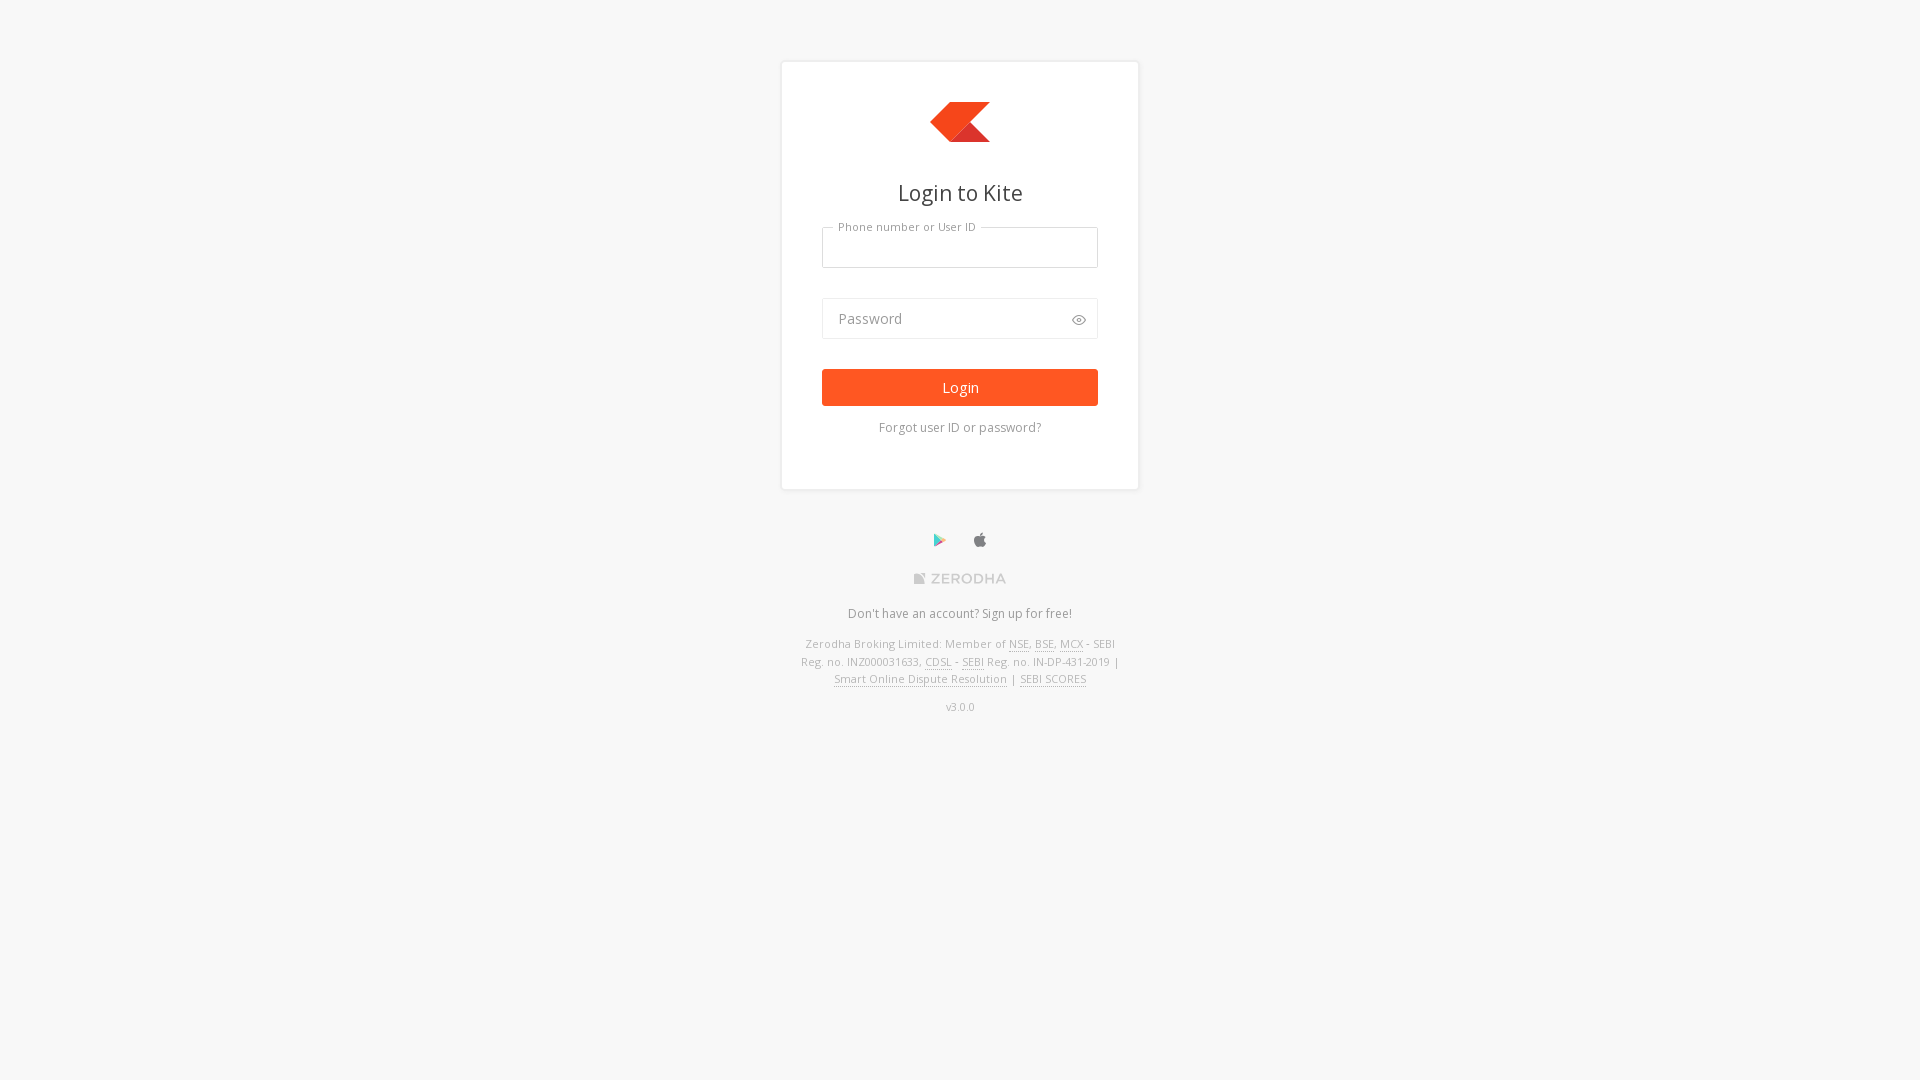

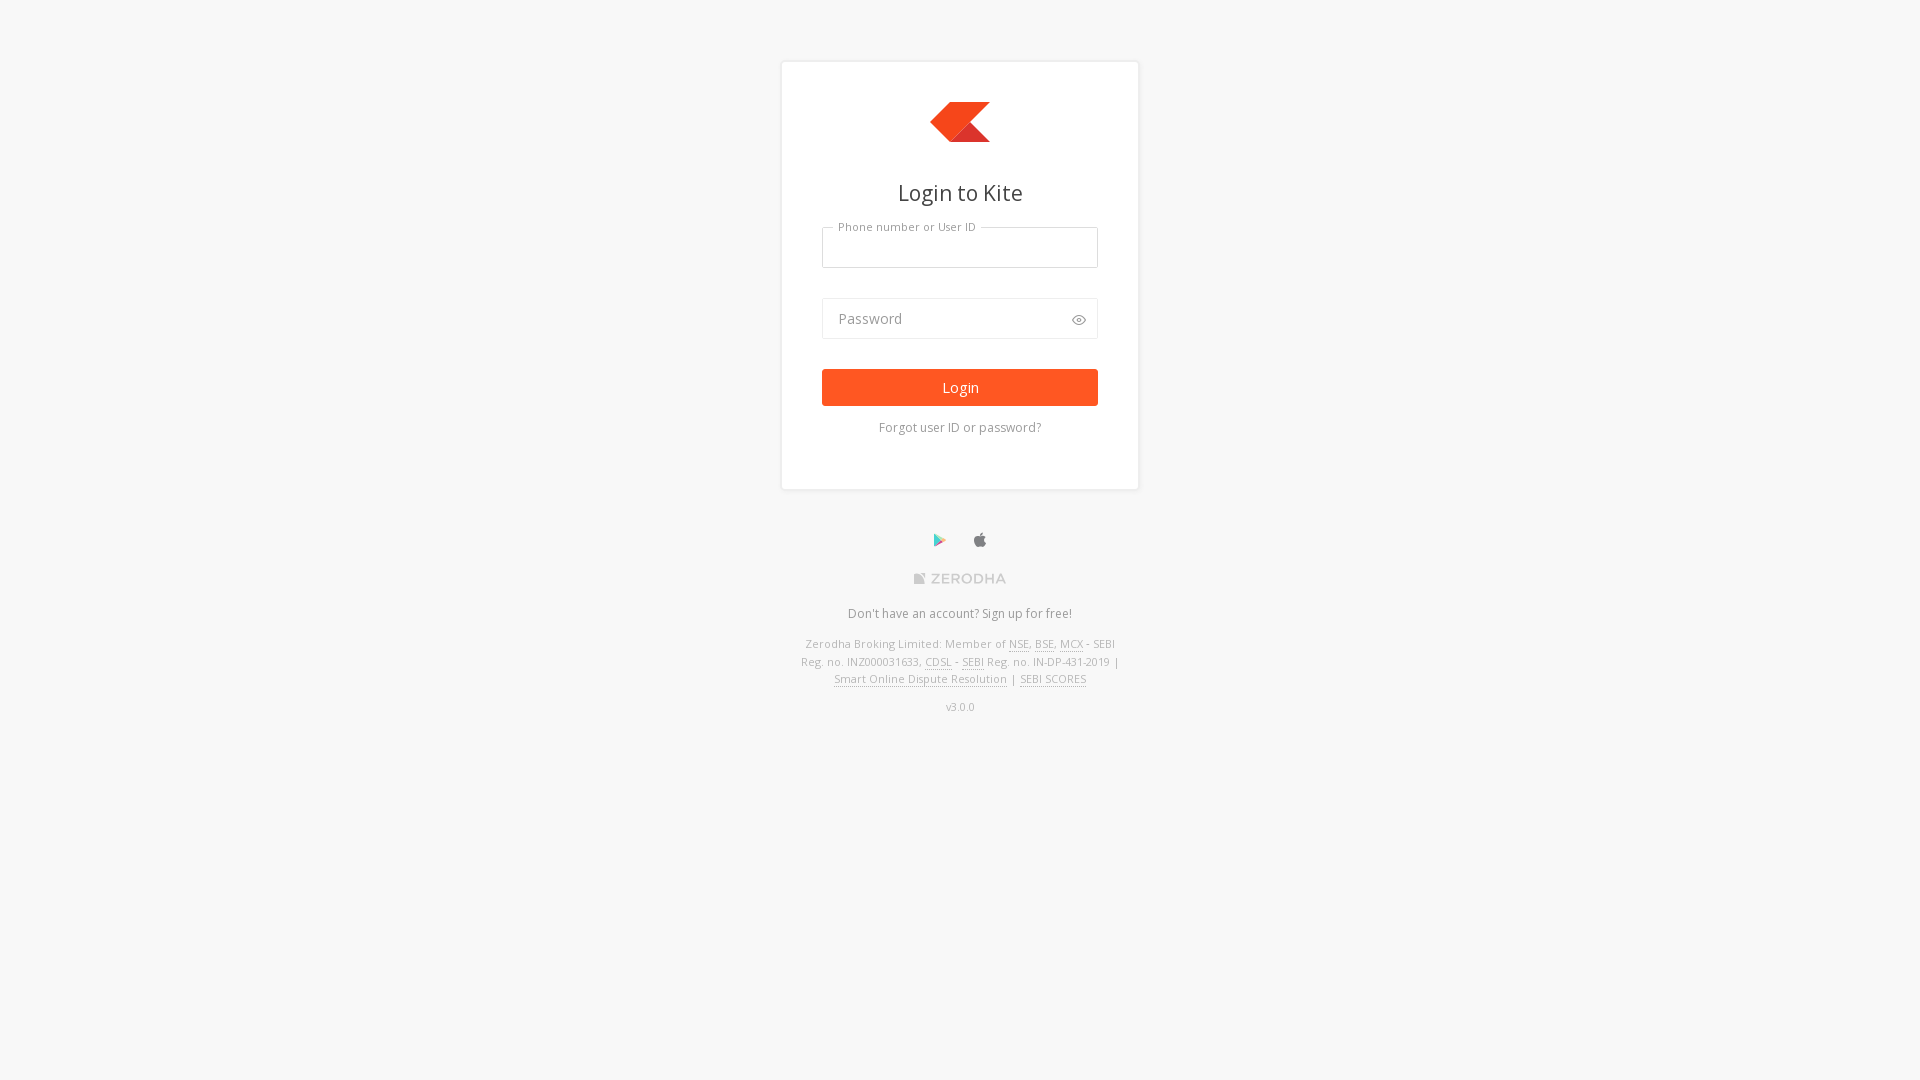